Tests input fields on a practice page by finding text fields with specific class patterns and filling them based on their placeholder text

Starting URL: https://www.letskodeit.com/practice

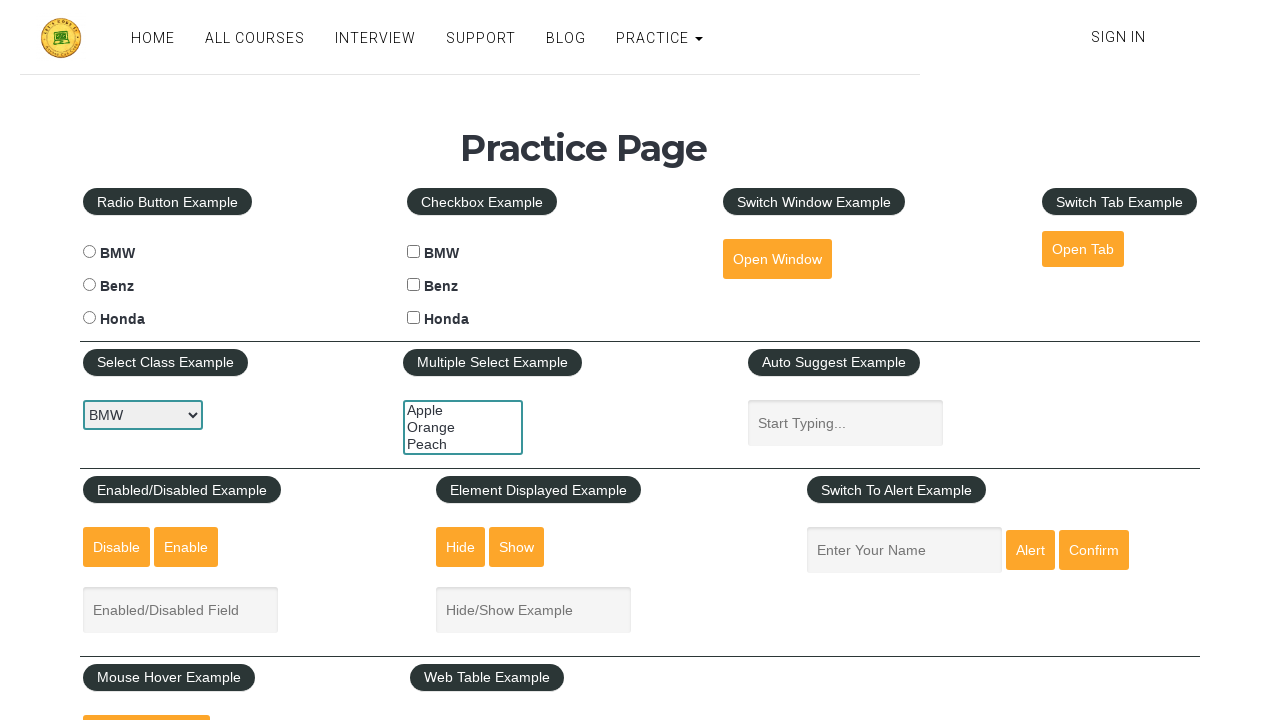

Navigated to practice page
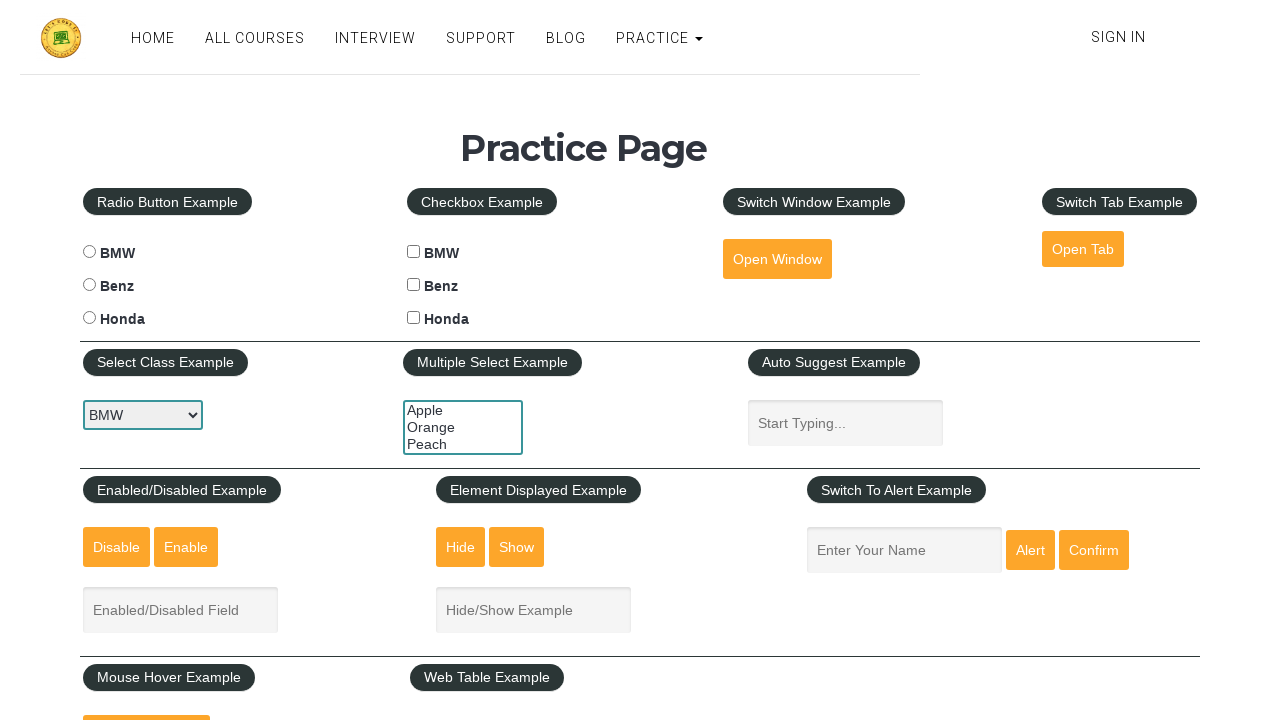

Located all input fields with class starting with 'inputs'
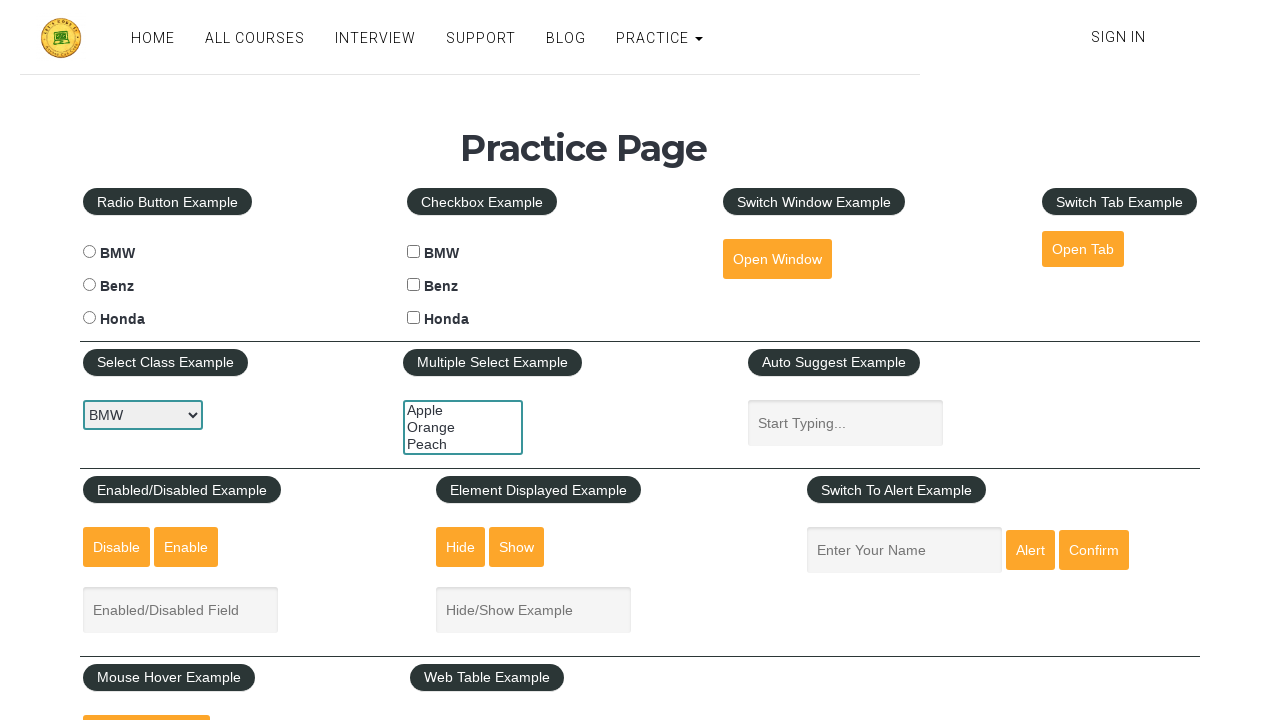

Retrieved placeholder attribute: 'Start Typing...'
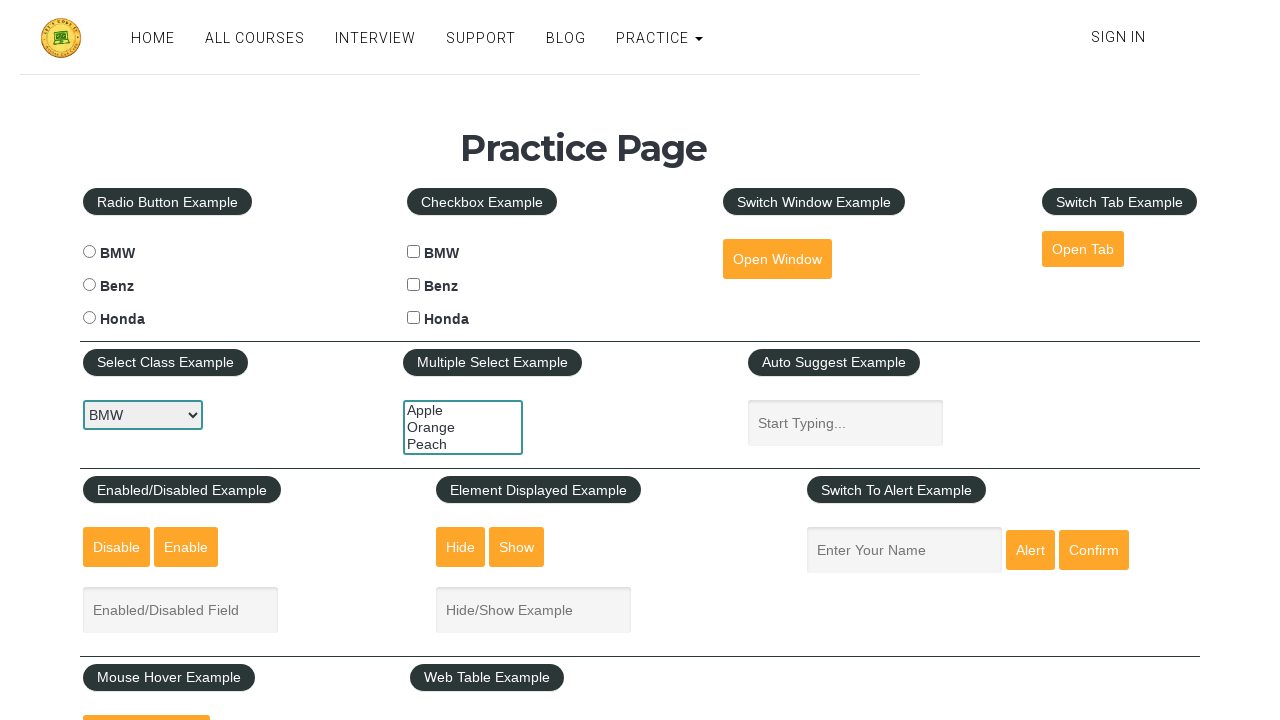

Retrieved placeholder attribute: 'Enabled/Disabled Field'
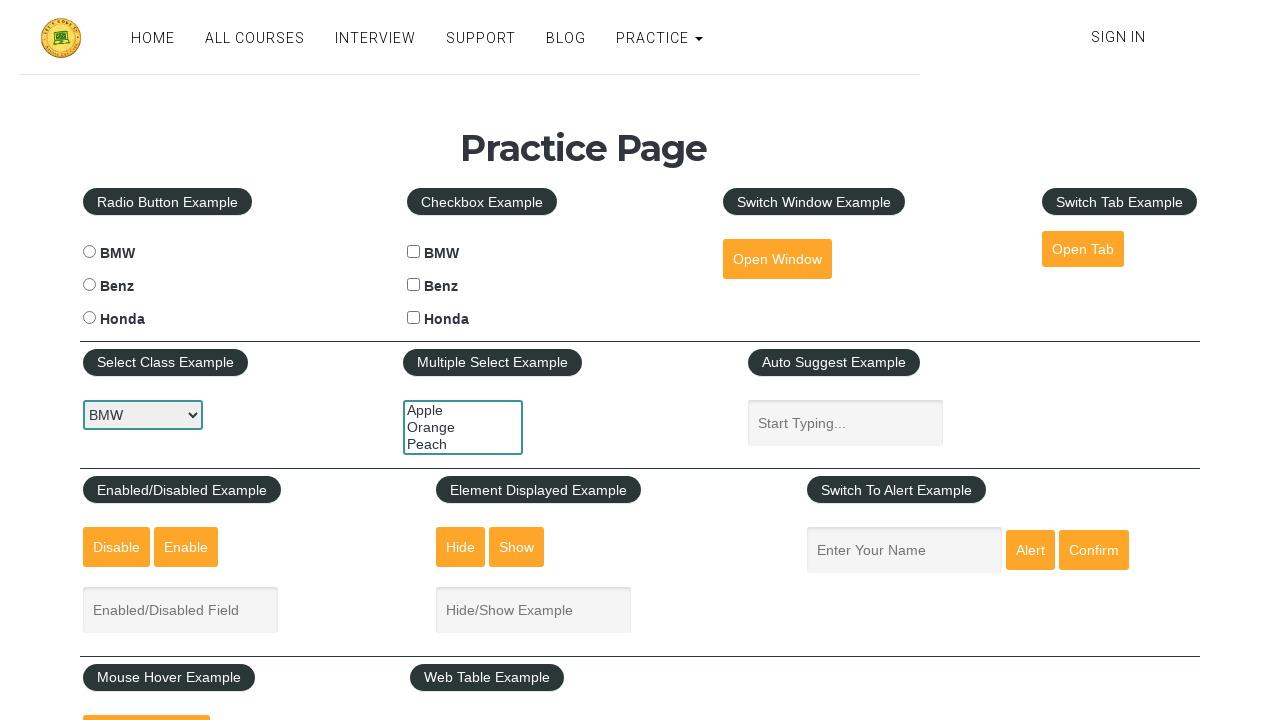

Filled 'Enabled/Disabled' field with 'Java is ENABLED' on xpath=//input[starts-with(@class,'inputs')] >> nth=1
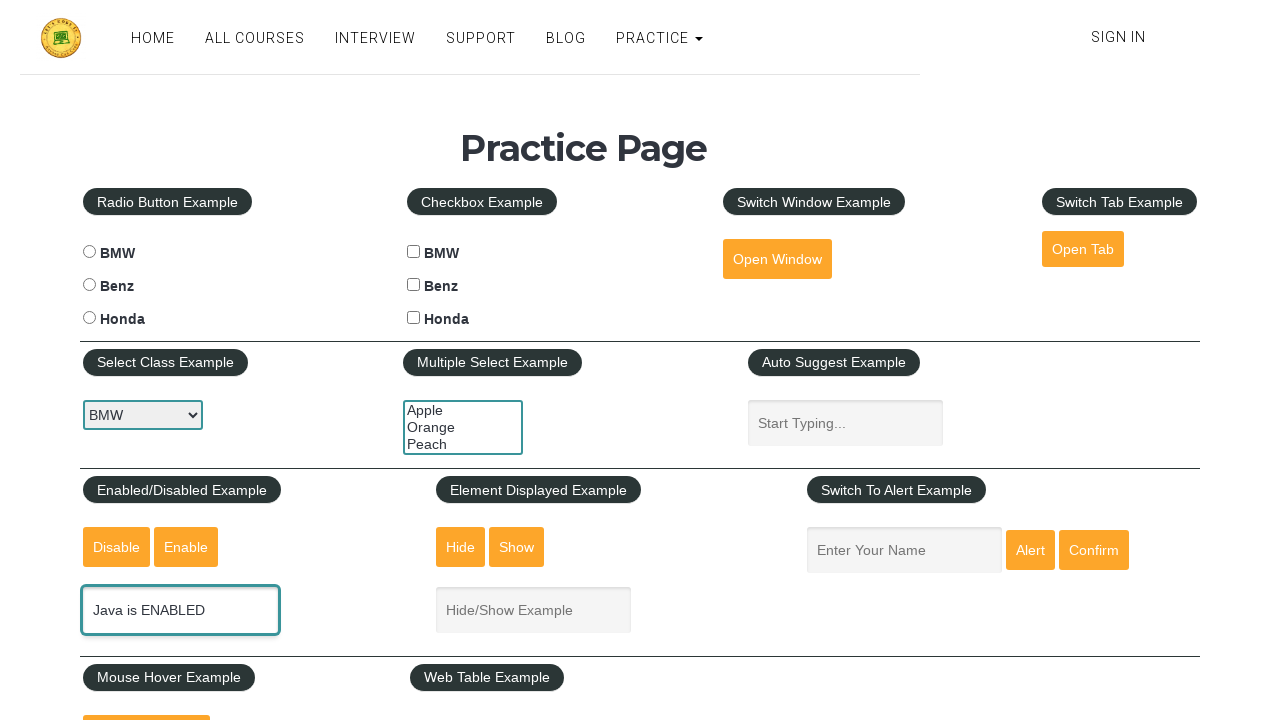

Retrieved placeholder attribute: 'Hide/Show Example'
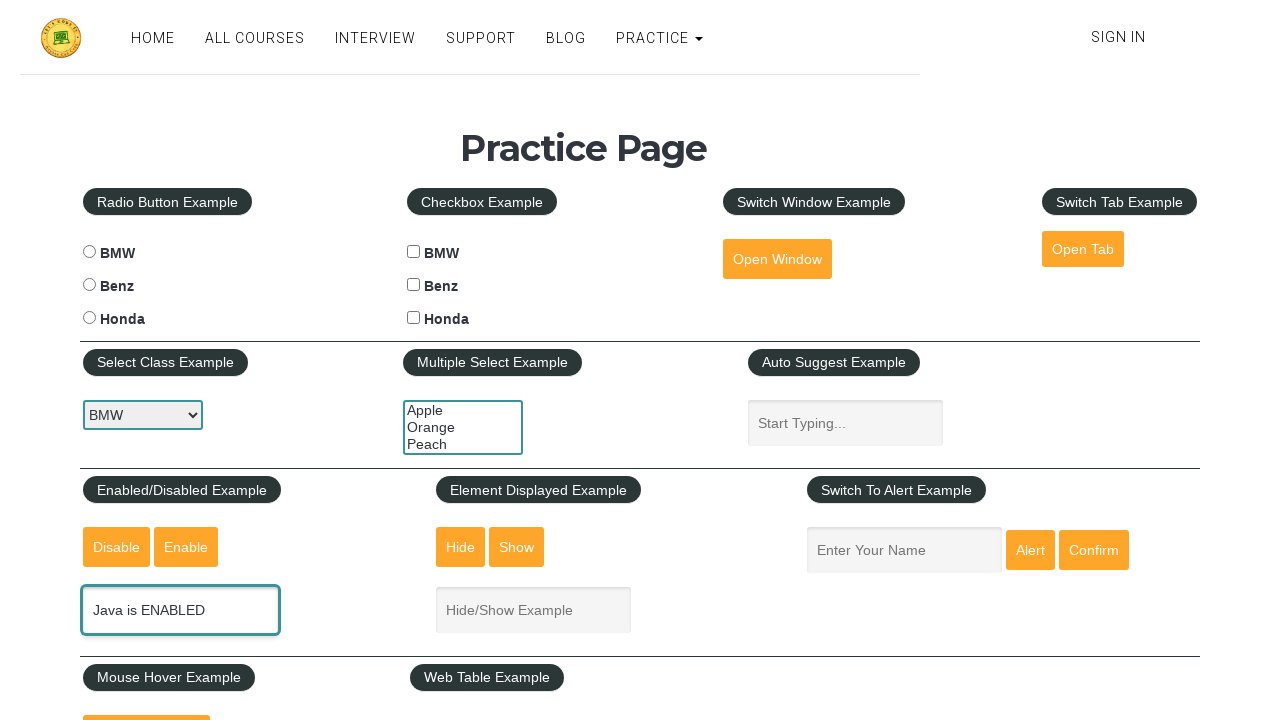

Filled 'Hide/Show' field with 'Java is FUN' on xpath=//input[starts-with(@class,'inputs')] >> nth=2
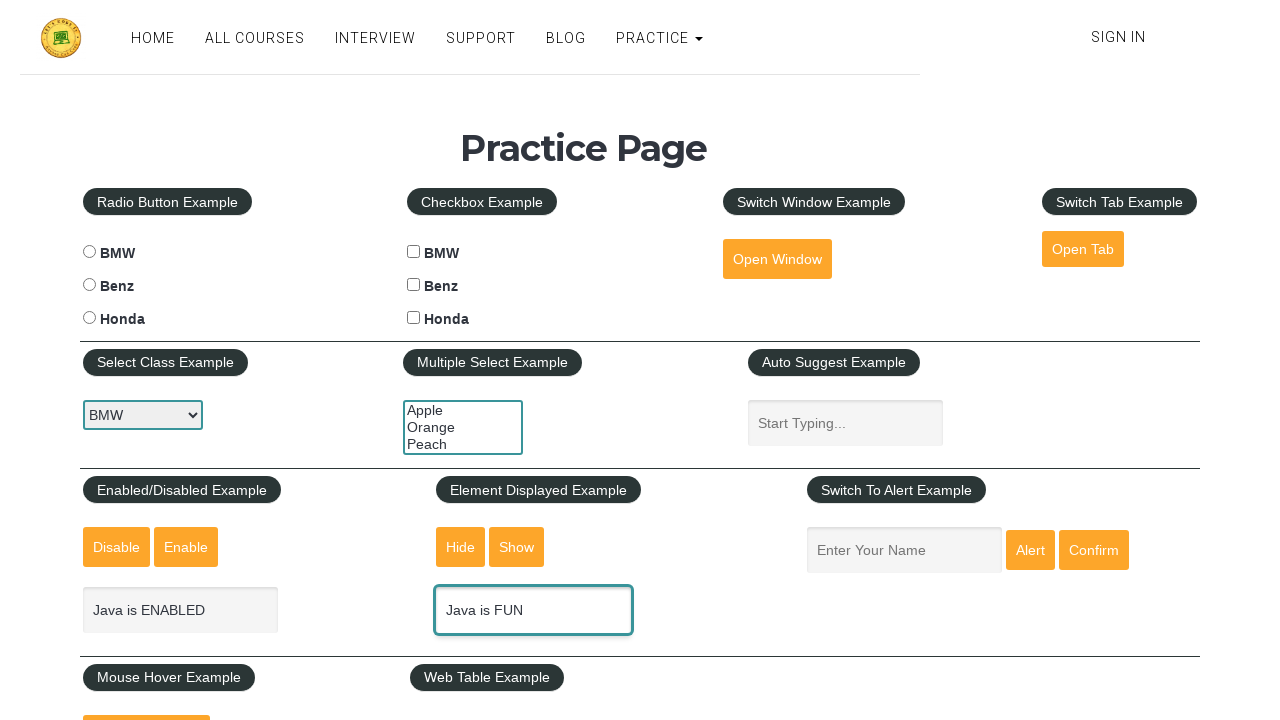

Retrieved placeholder attribute: 'Enter Your Name'
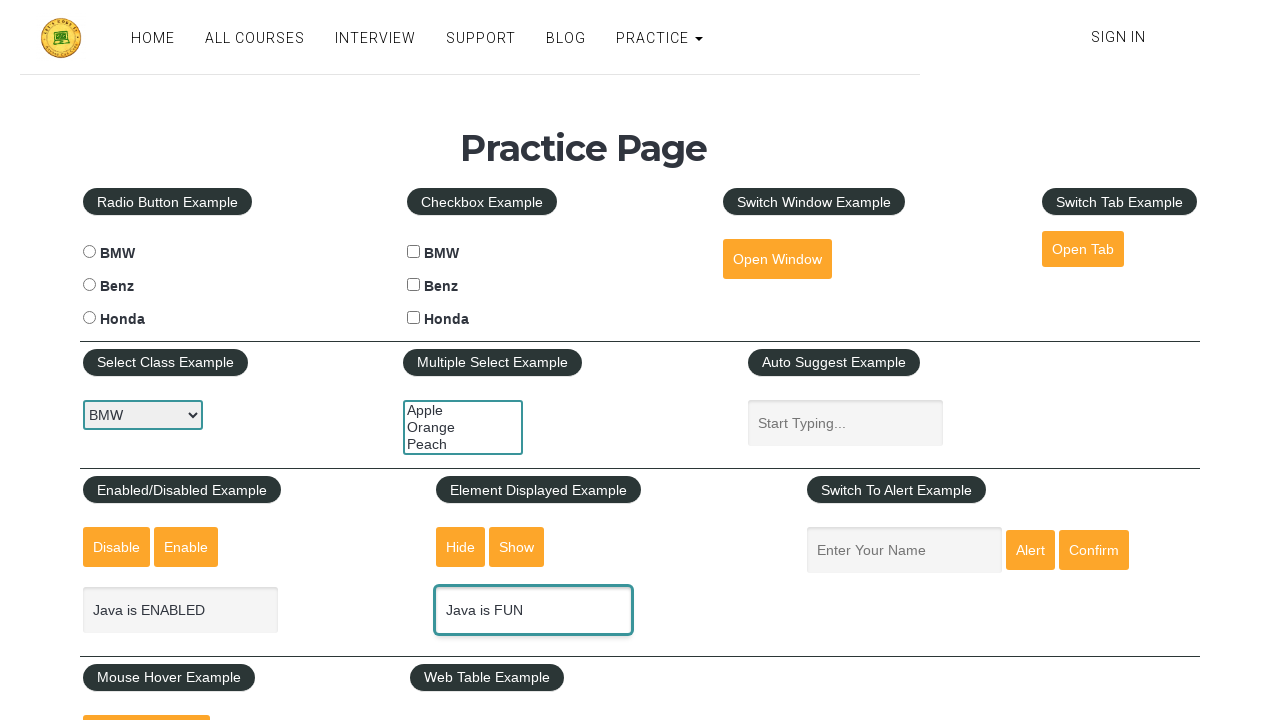

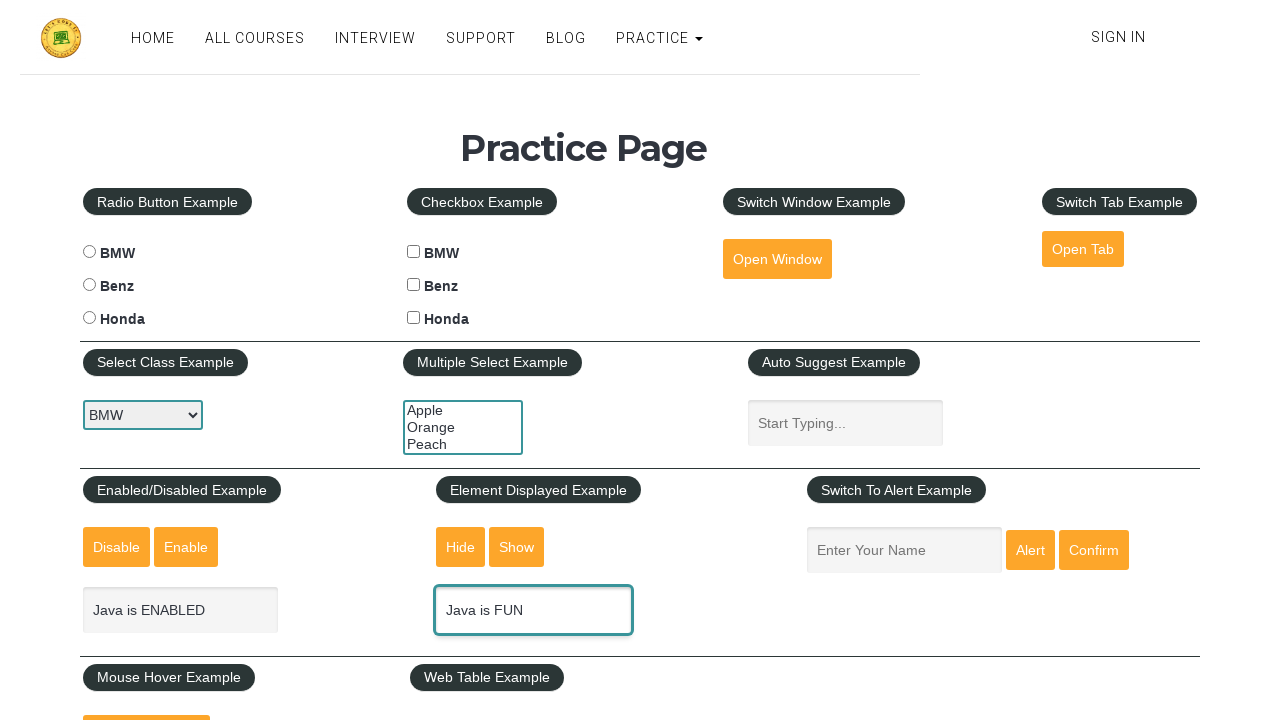